Fills the mobile number field in the enrollment form

Starting URL: https://www.toolsqa.com/selenium-training/#enroll-form

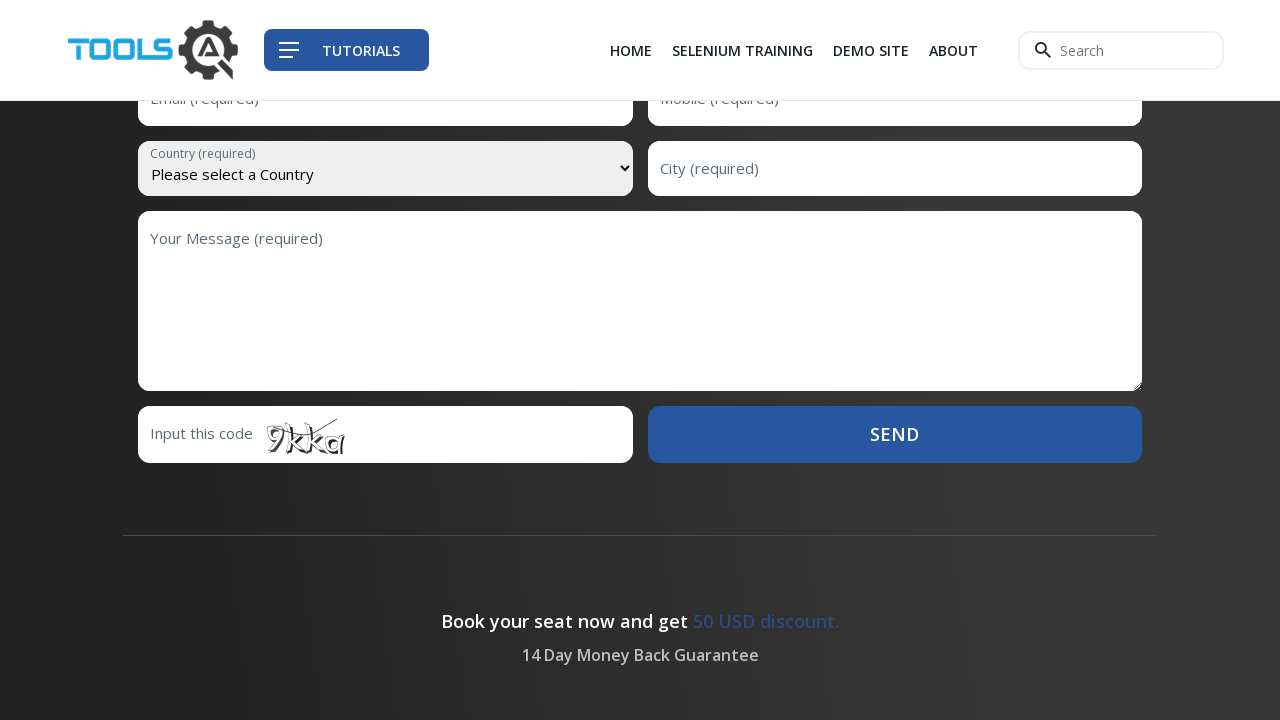

Filled mobile number field with '9876543210' in enrollment form on input[name='mobile'], input[type='tel'], input[placeholder*='Mobile']
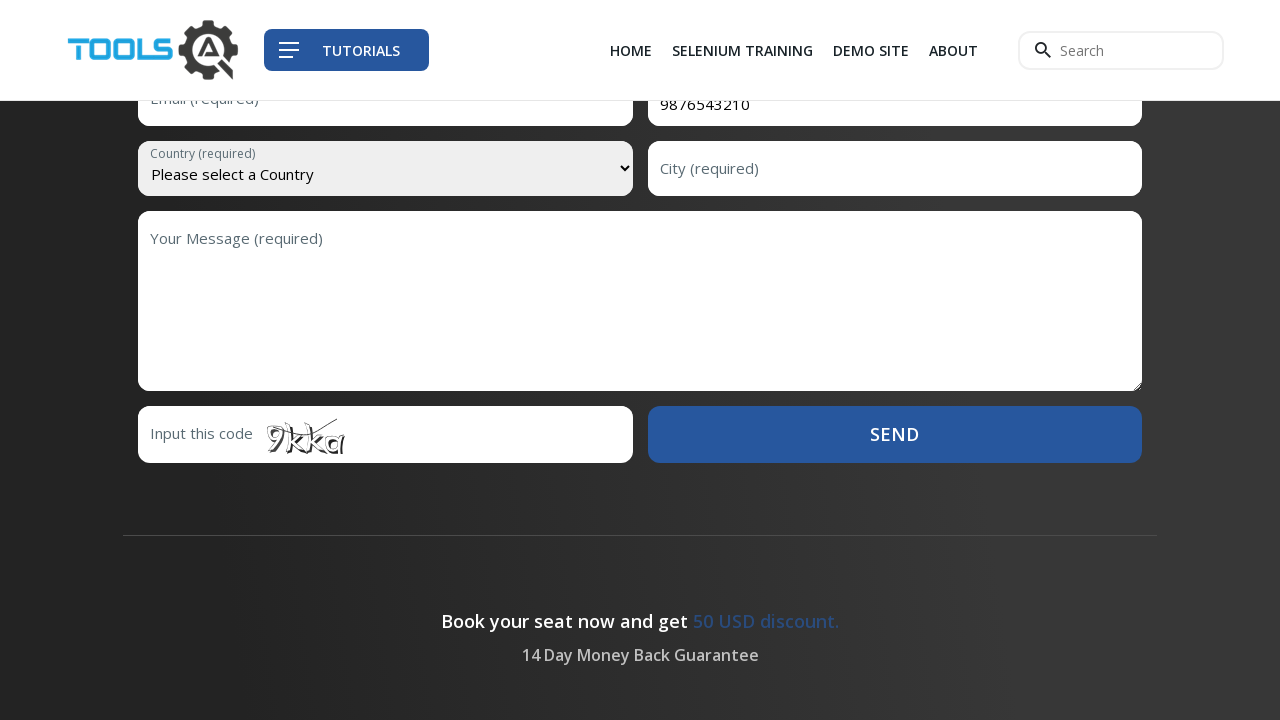

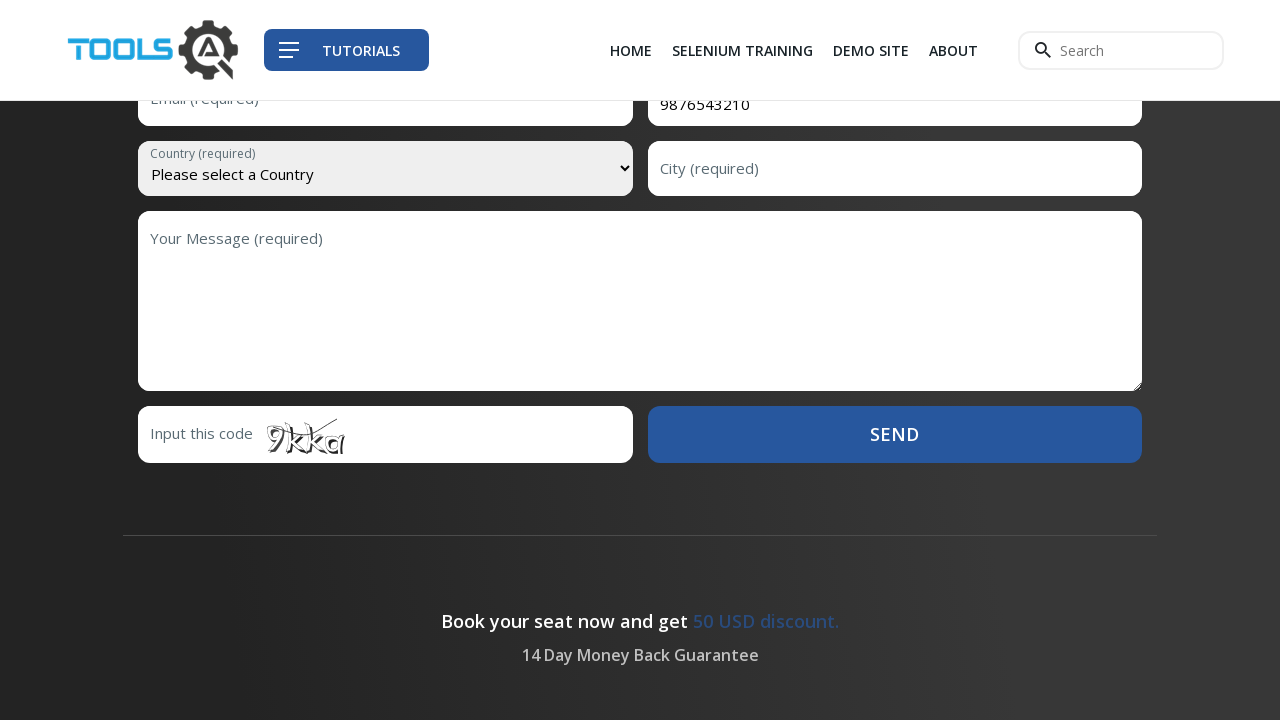